Tests dropdown menu functionality by selecting an option from the dropdown list

Starting URL: https://the-internet.herokuapp.com

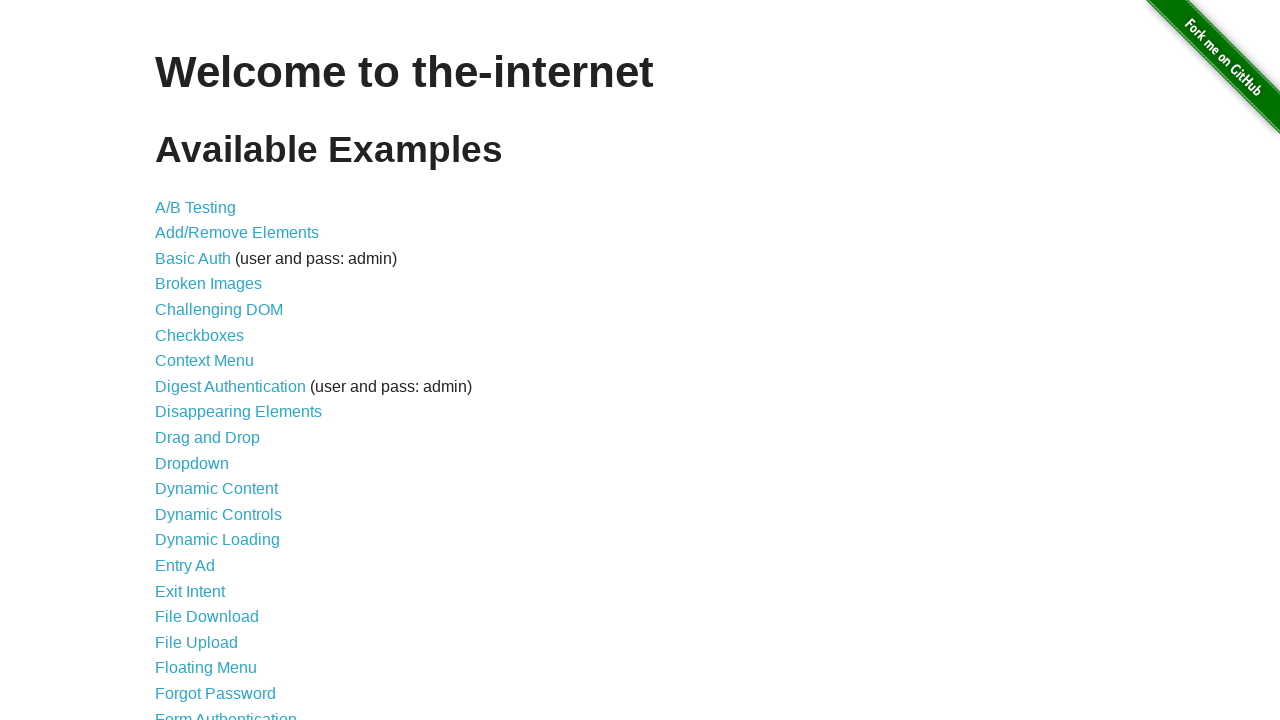

Clicked on Dropdown link from welcome page at (192, 463) on a[href='/dropdown']
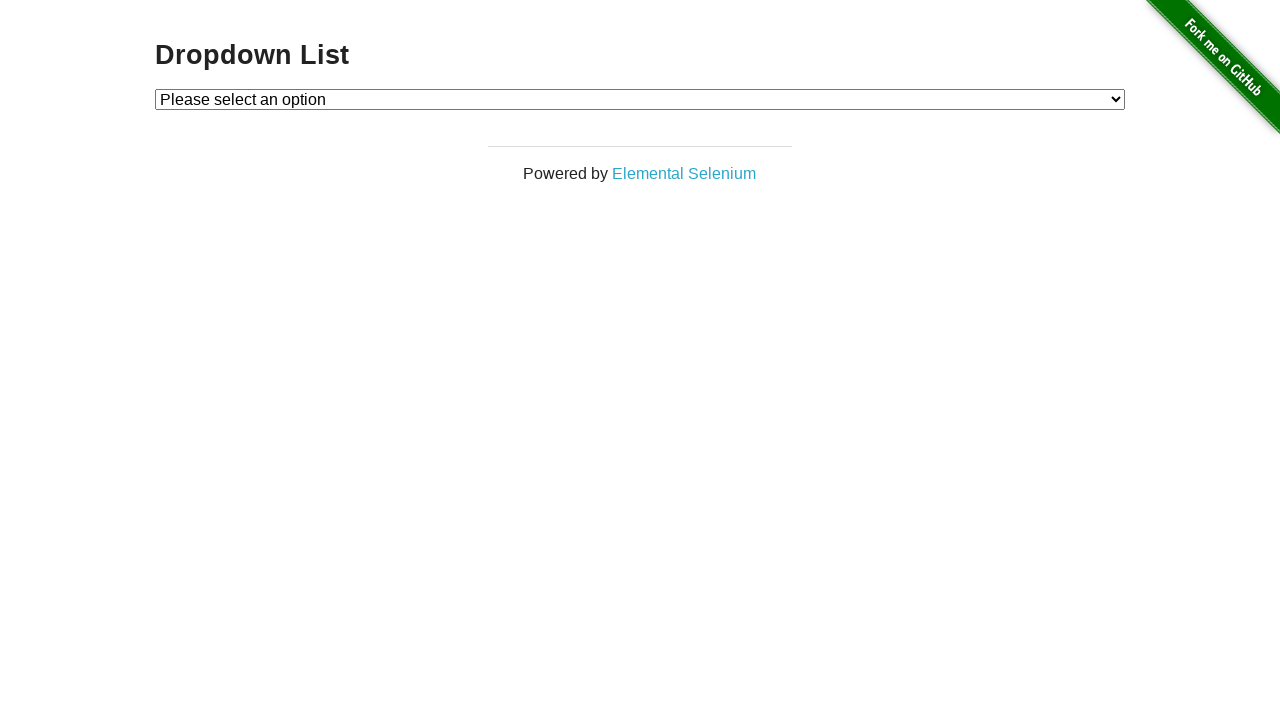

Dropdown menu loaded and became visible
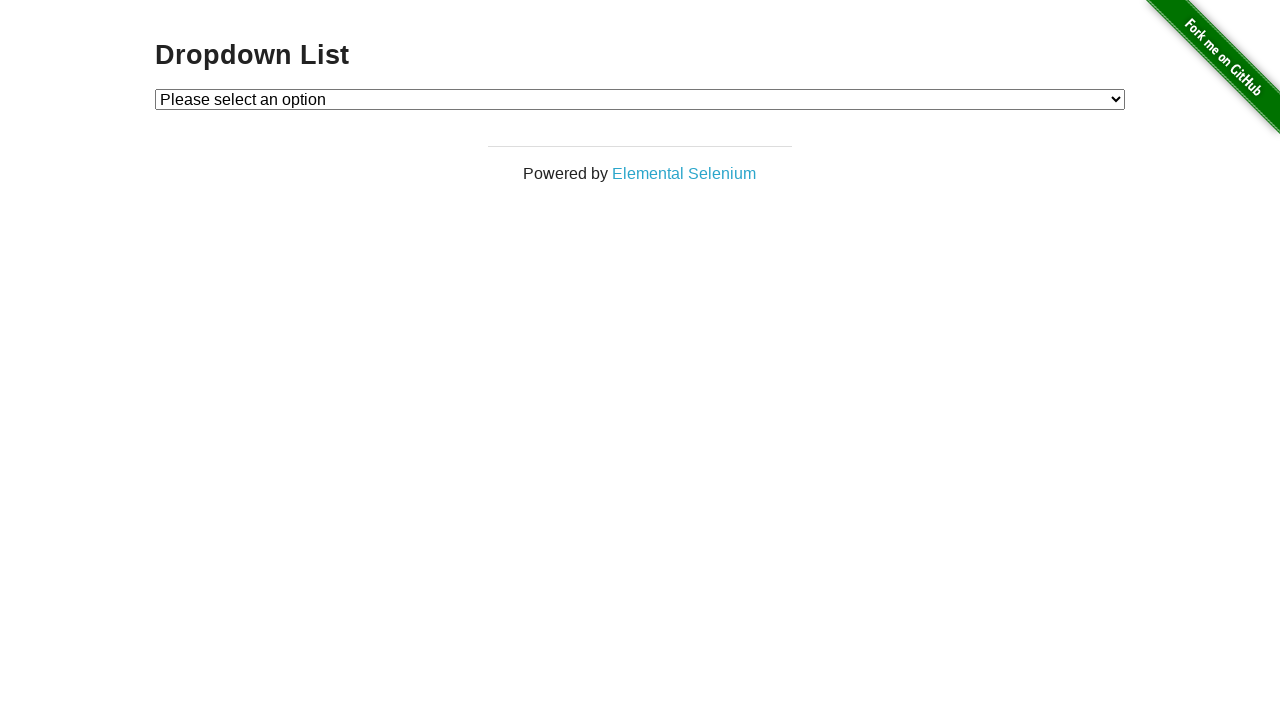

Selected Option 2 from dropdown menu on #dropdown
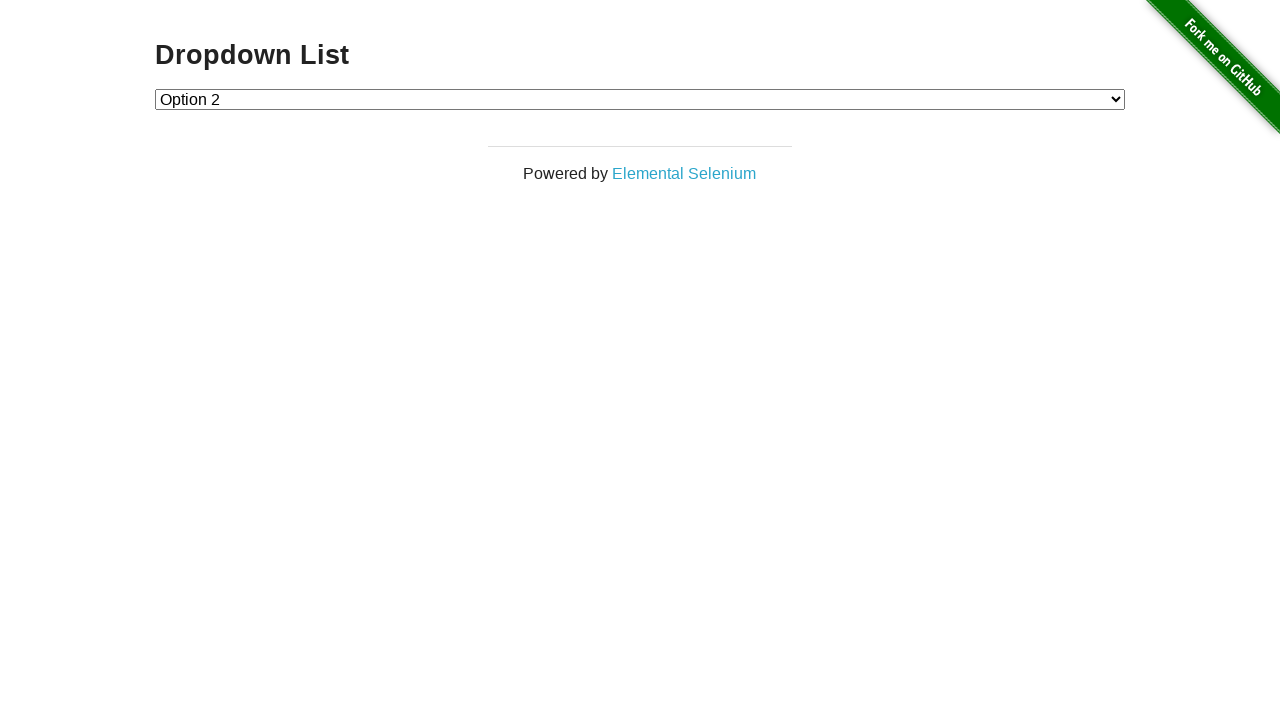

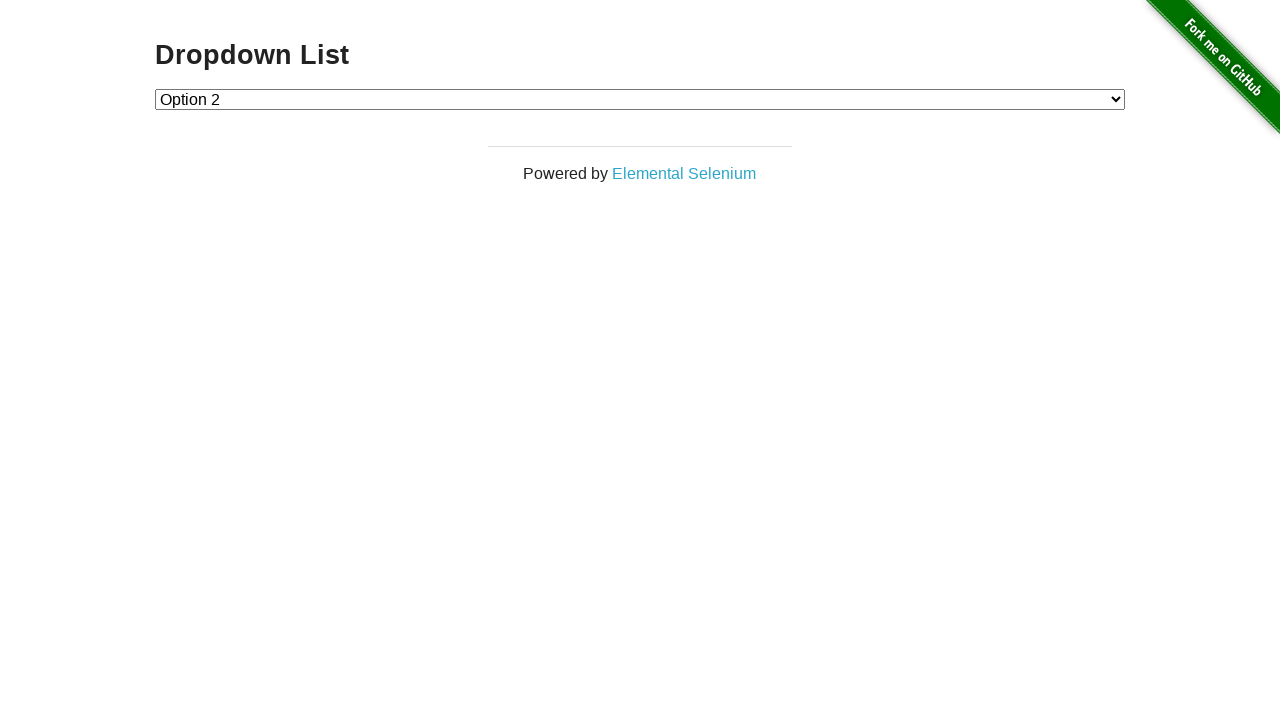